Tests a simple form by filling in personal information fields (first name, last name, city, country), submitting the form, then navigating to another page and clicking a link with a calculated numeric text.

Starting URL: http://suninjuly.github.io/simple_form_find_task.html

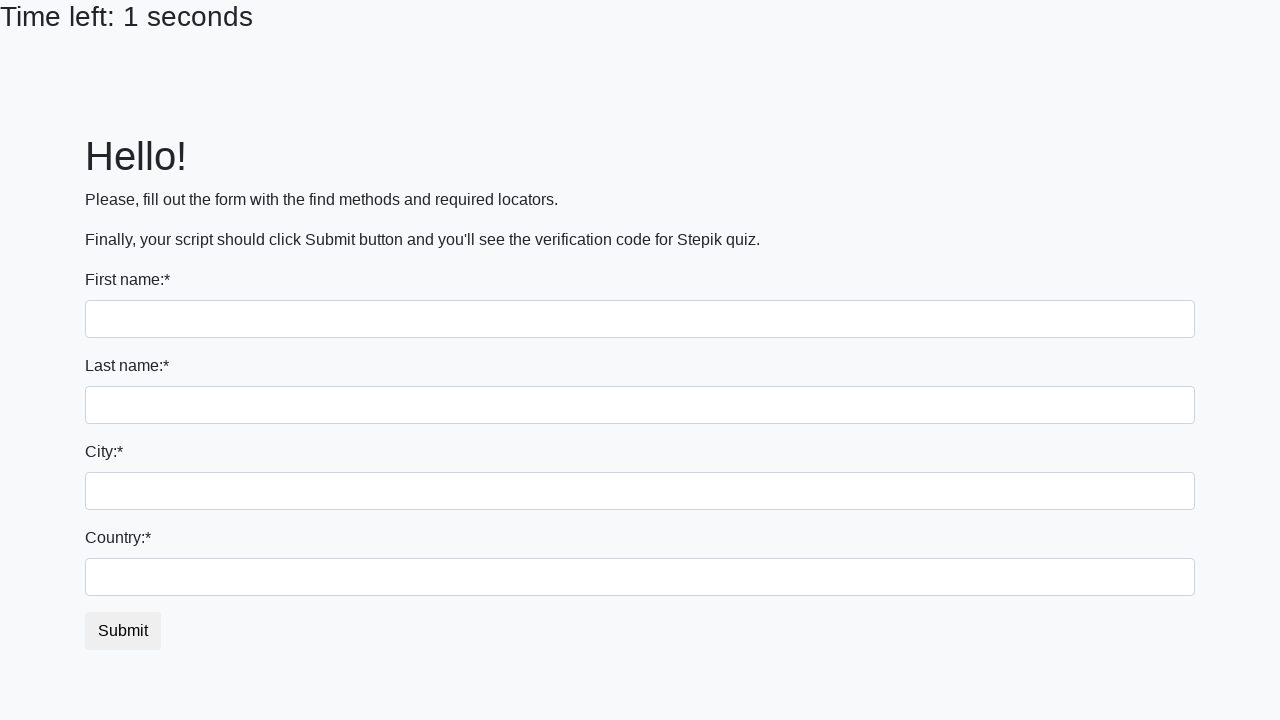

Filled first name field with 'Ivan' on input
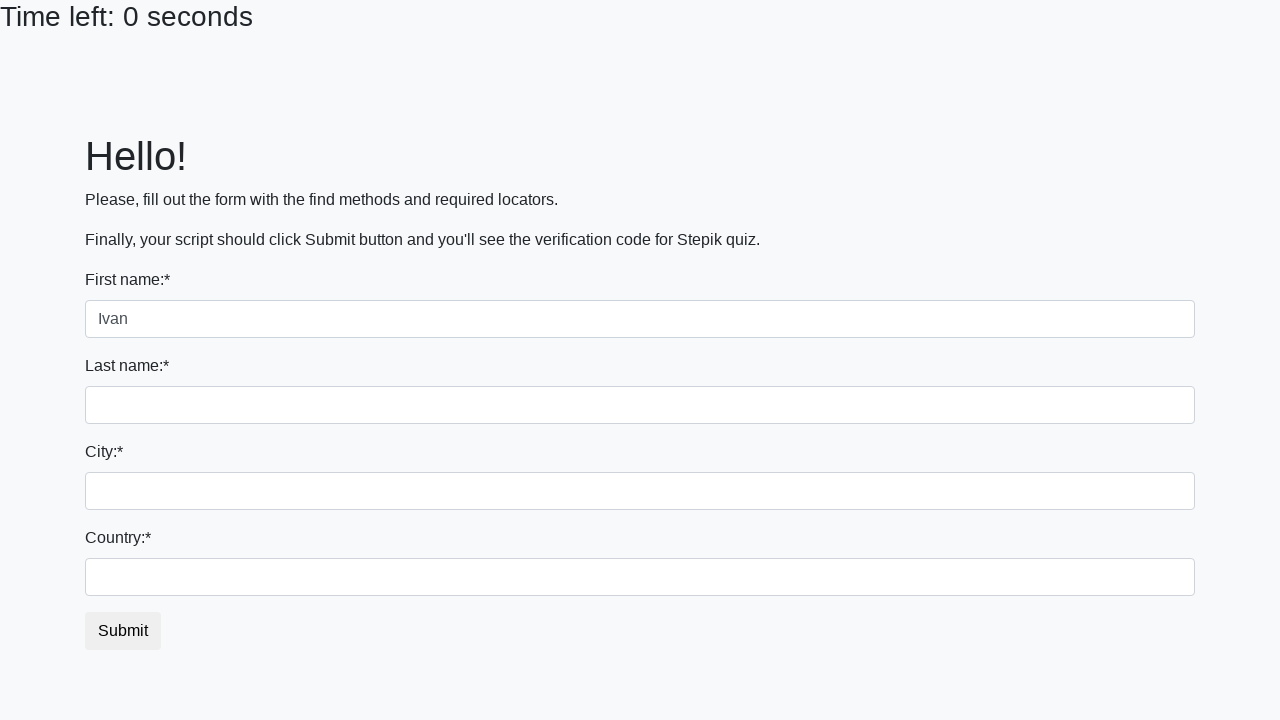

Filled last name field with 'Petrov' on input[name='last_name']
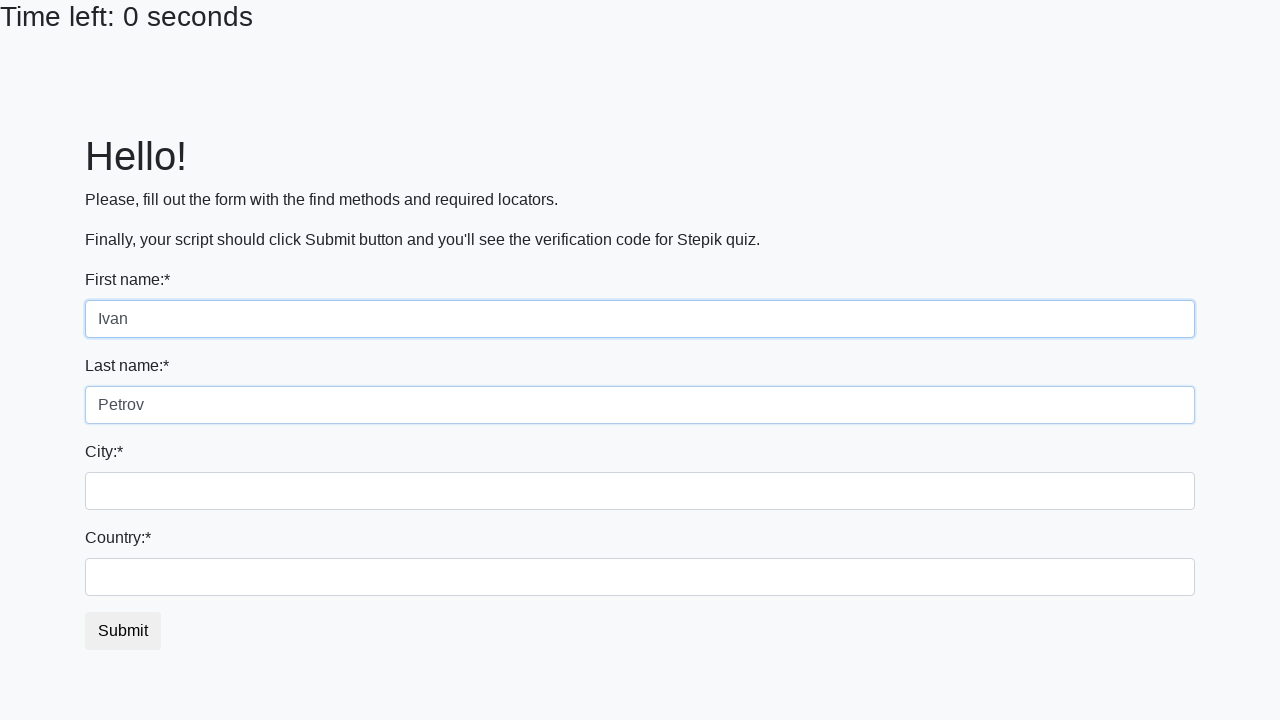

Filled city field with 'Smolensk' on .city
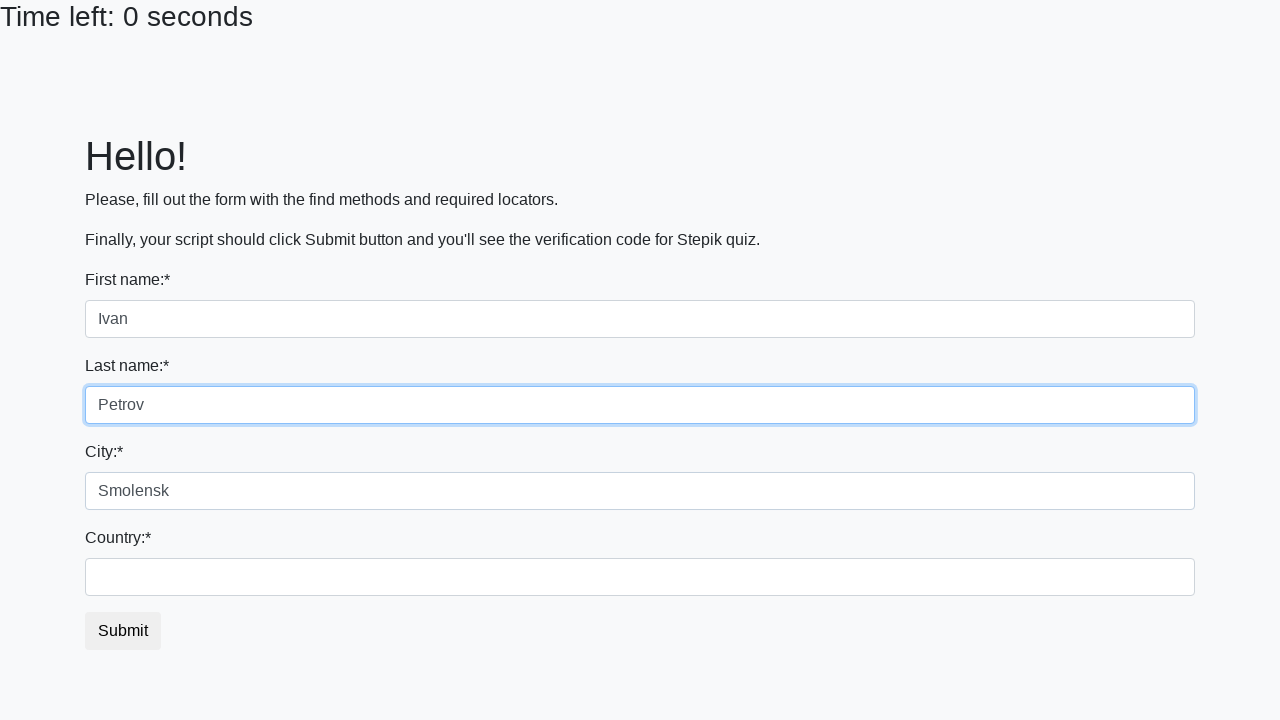

Filled country field with 'Russia' on #country
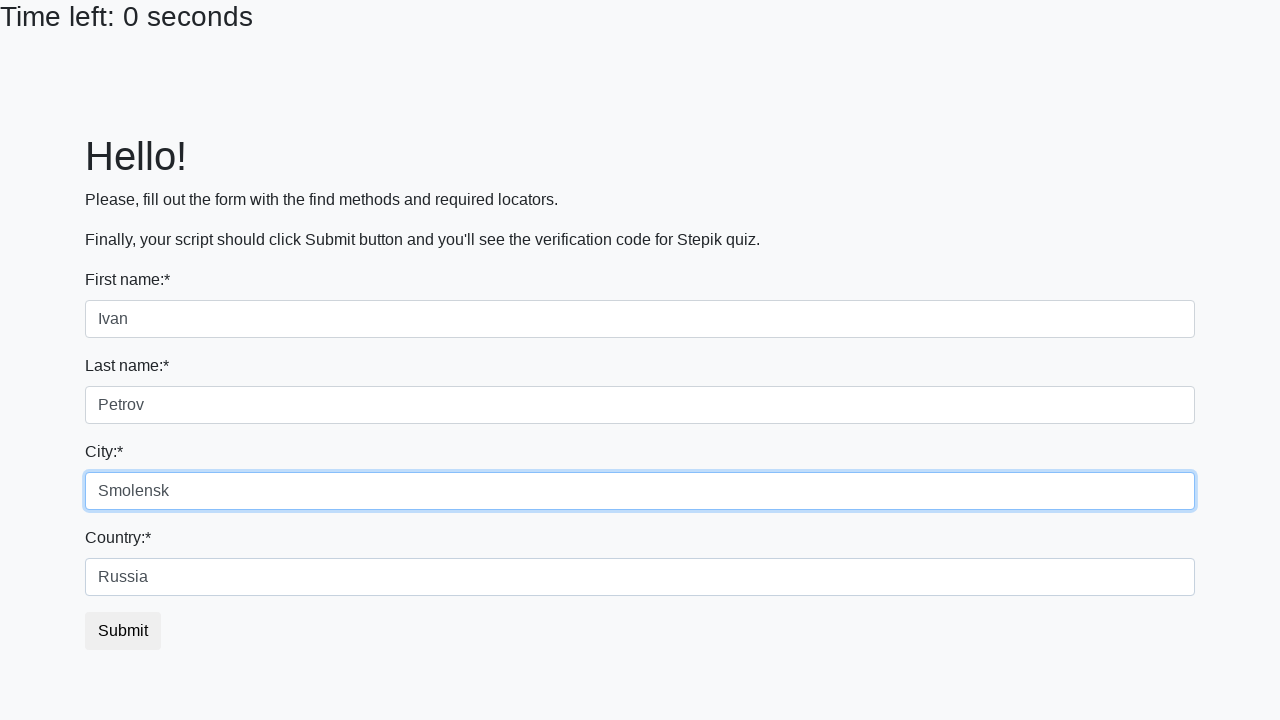

Clicked submit button to submit the form at (123, 631) on button.btn
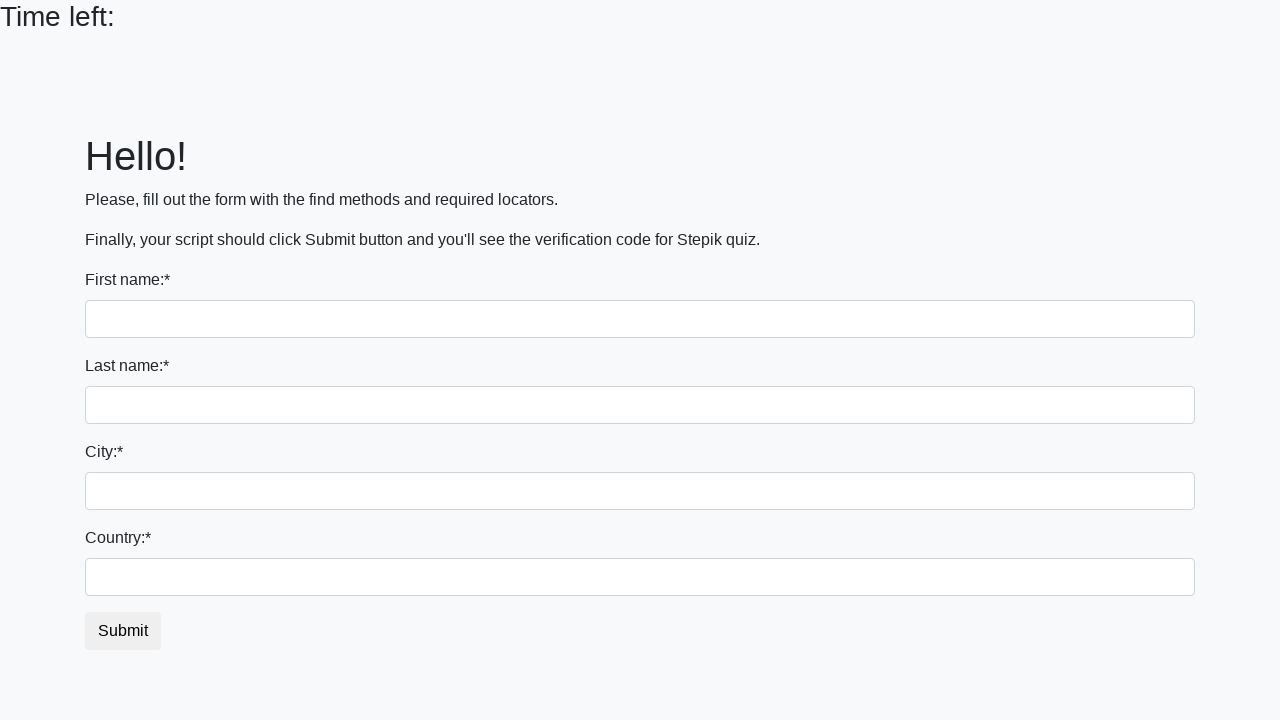

Navigated to find_link_text page
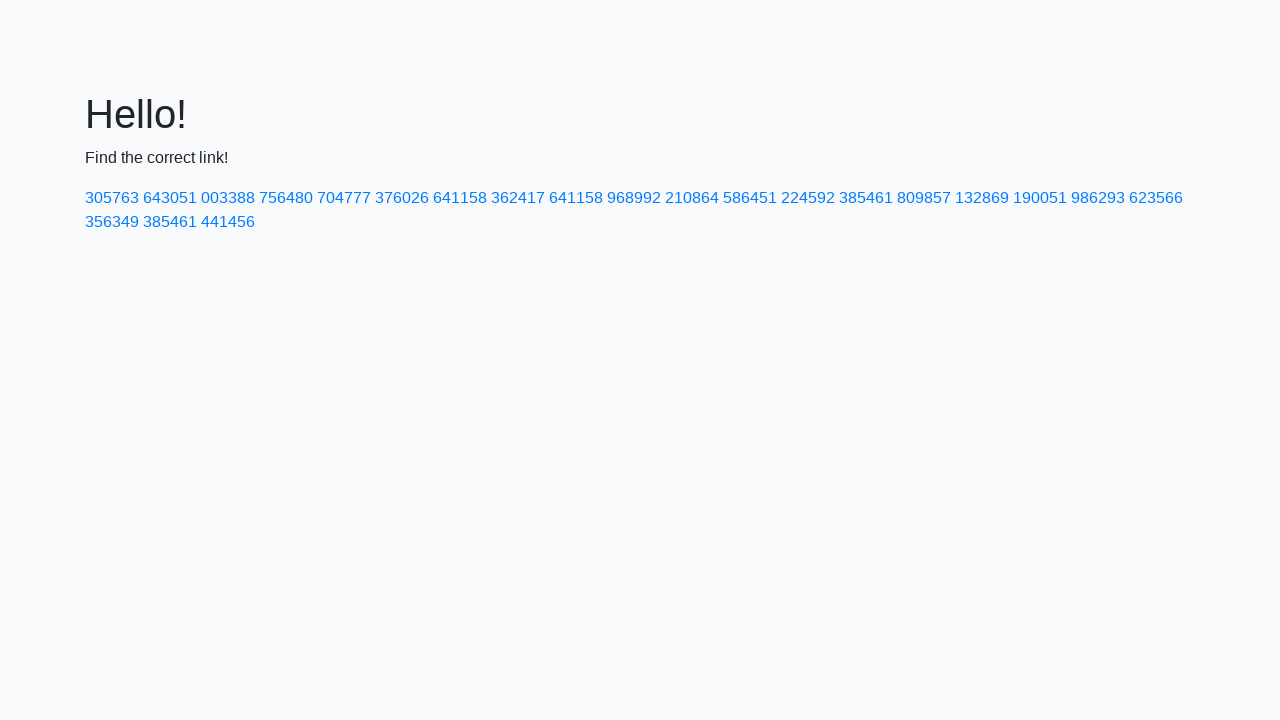

Clicked hyperlink with calculated text '224592' at (808, 198) on text=224592
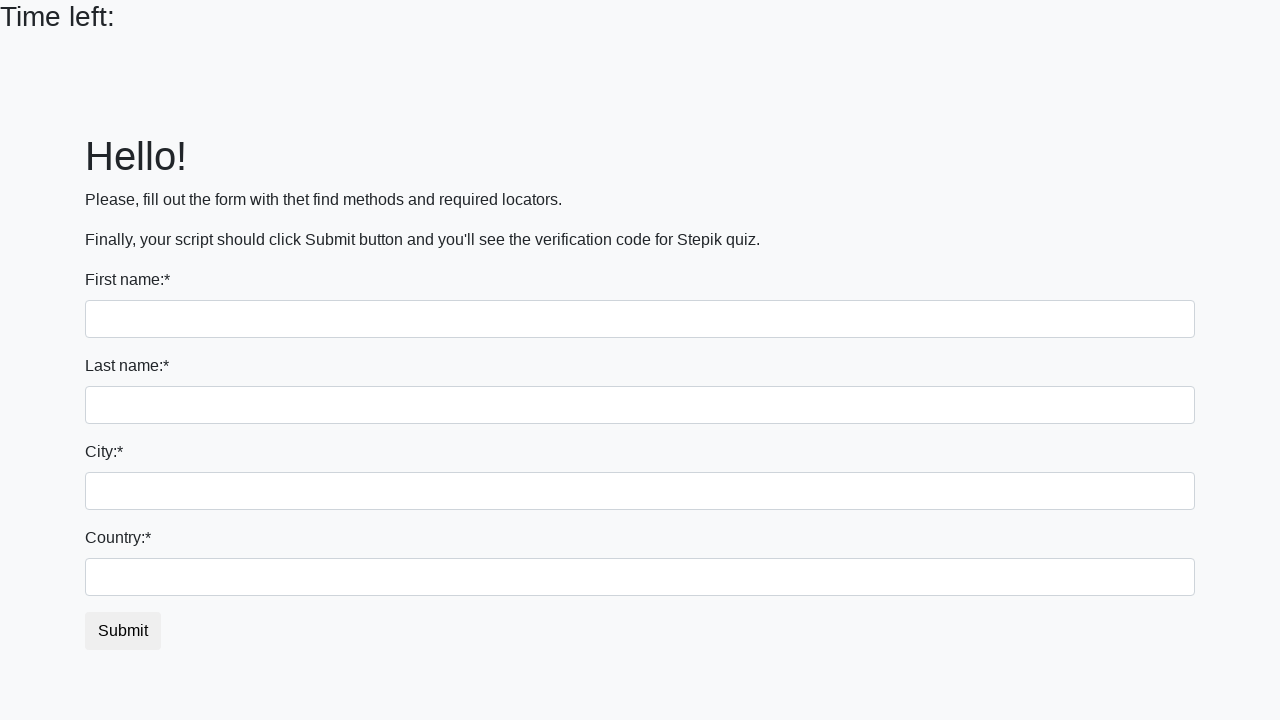

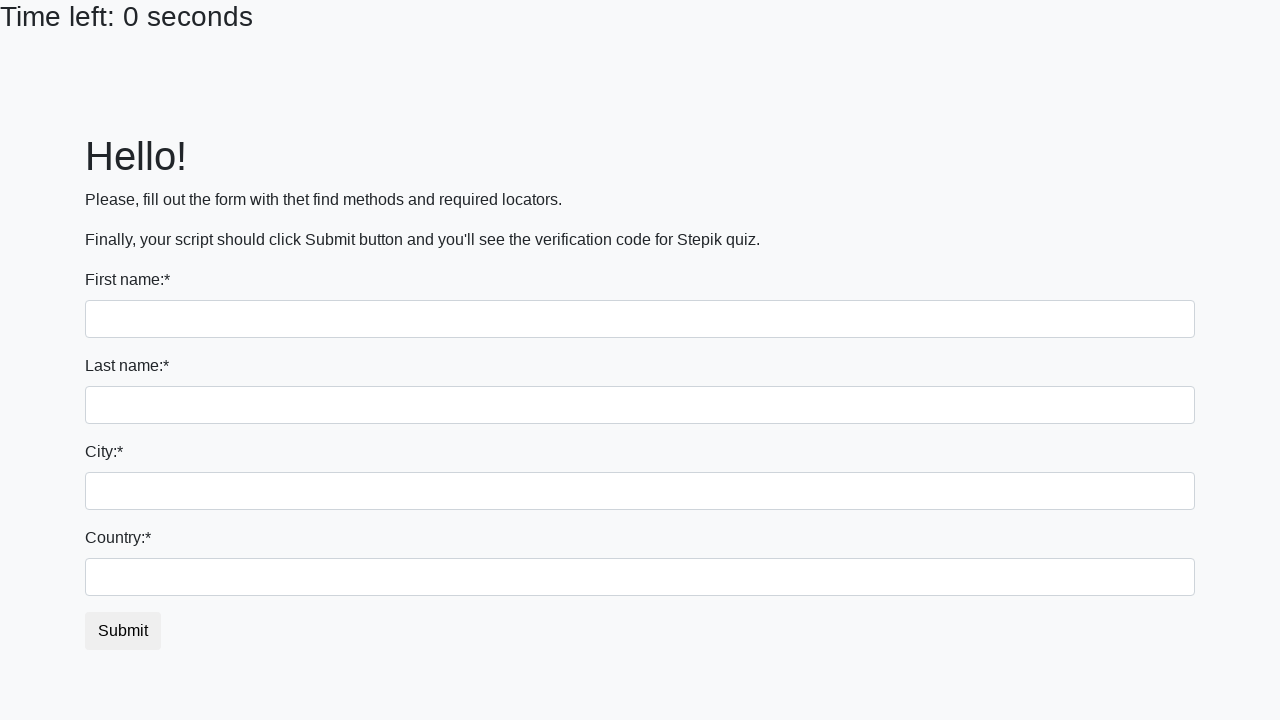